Tests clicking on the sign-in link on the Rediff homepage to navigate to the login page

Starting URL: https://rediff.com

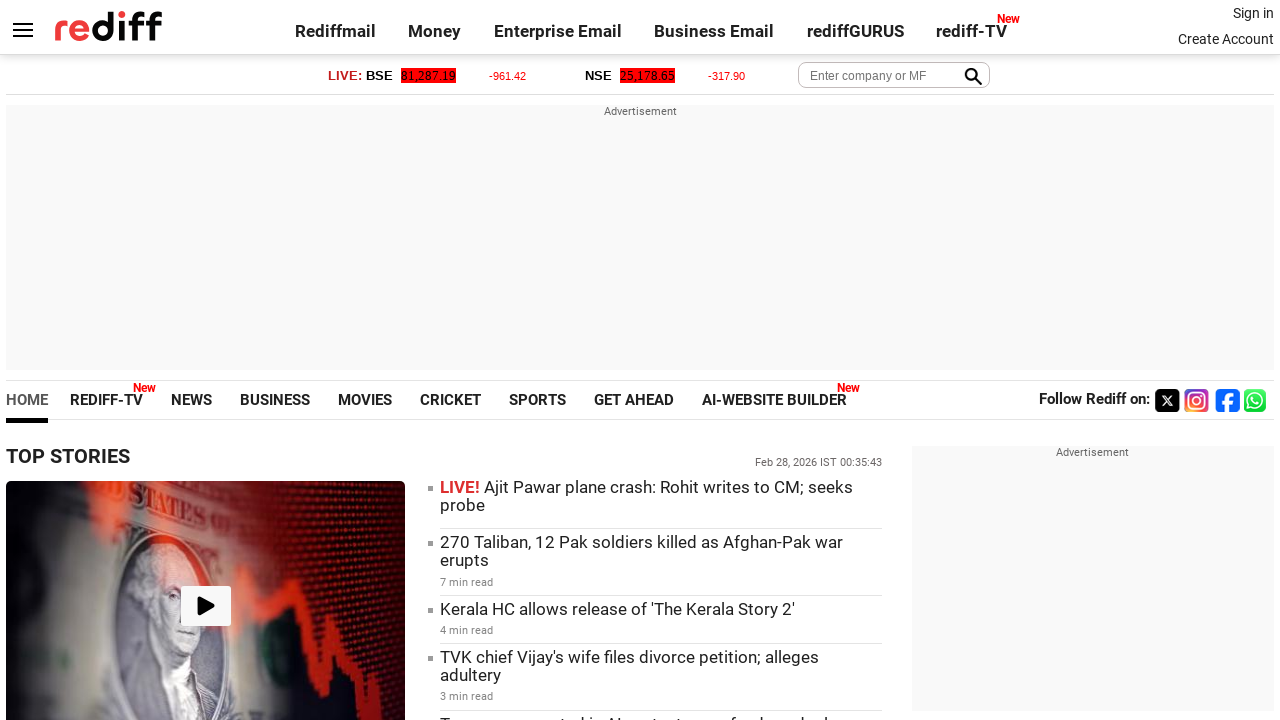

Navigated to Rediff homepage
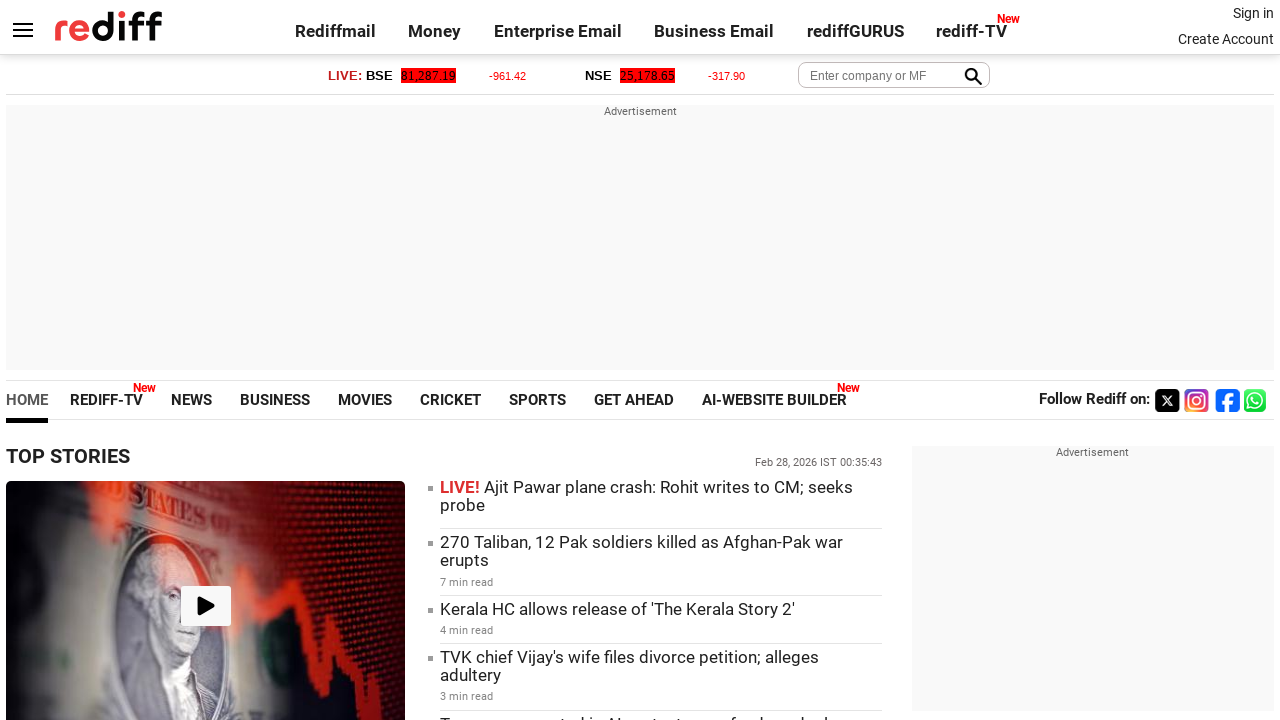

Clicked on sign-in link at (1253, 13) on a.signin
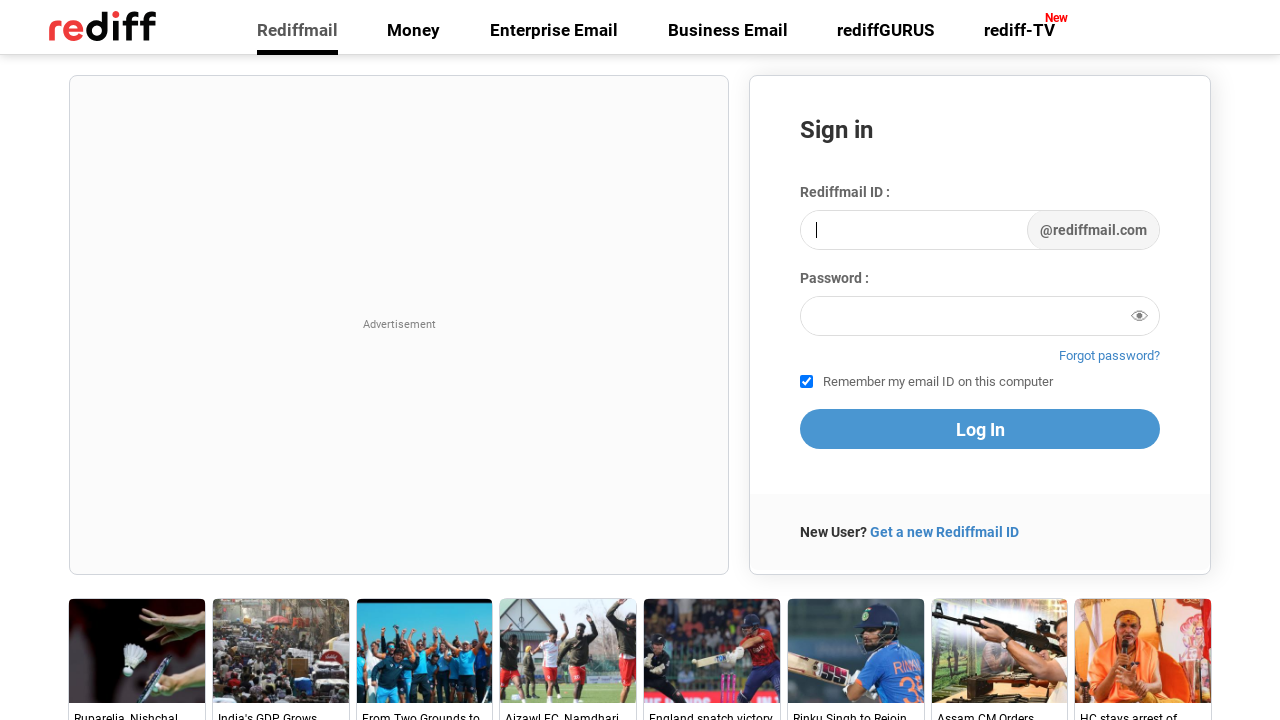

Successfully navigated to login page
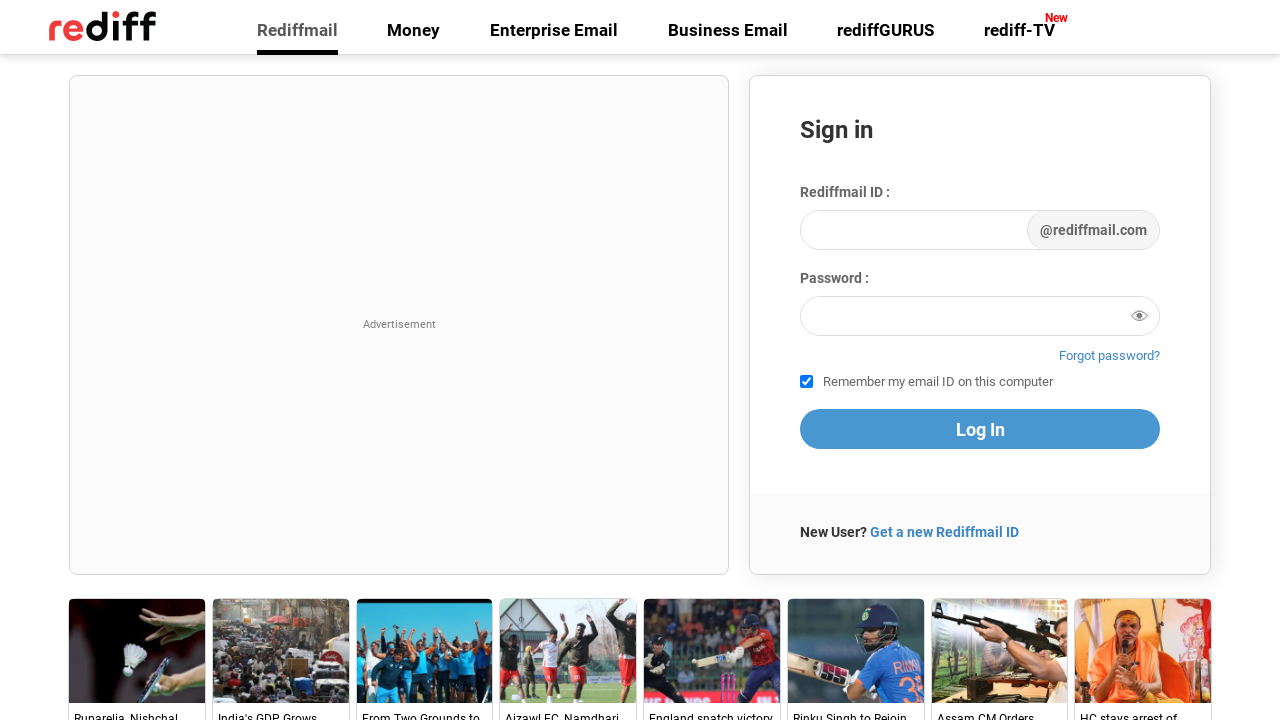

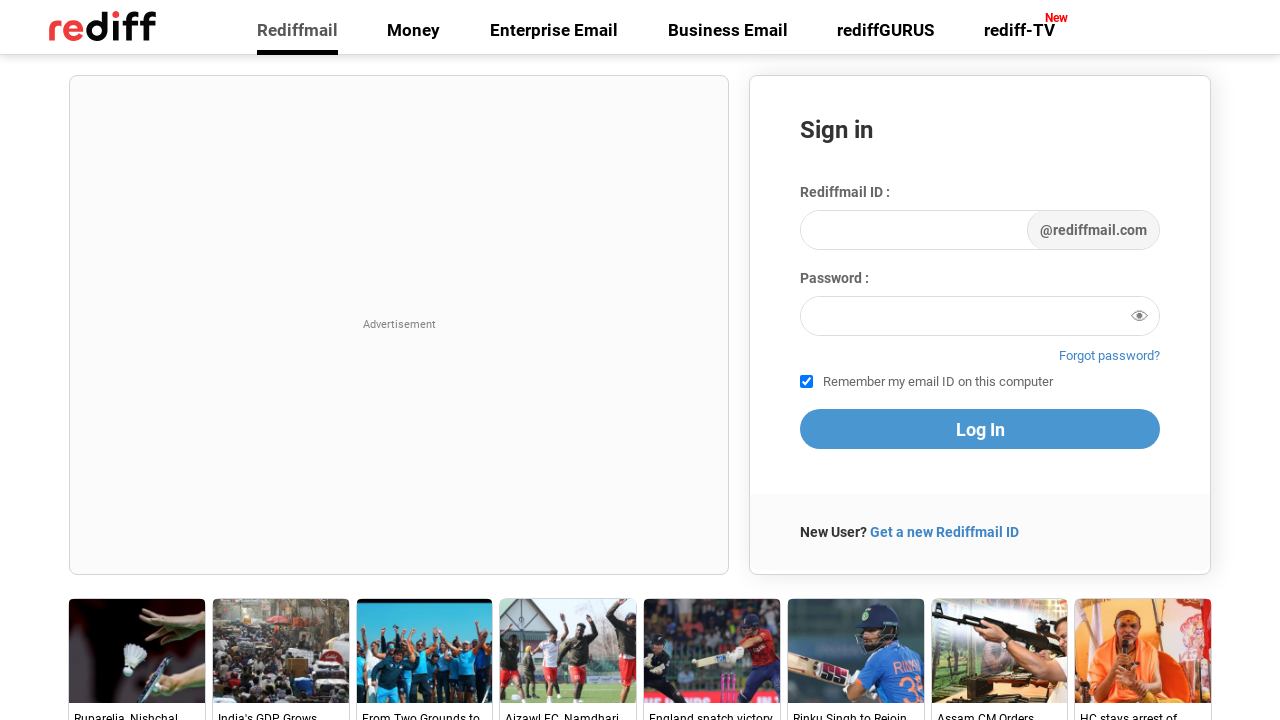